Navigates to TestNG documentation website, waits for the table of contents to be visible, and clicks on the third link in the table of contents.

Starting URL: https://testng.org/

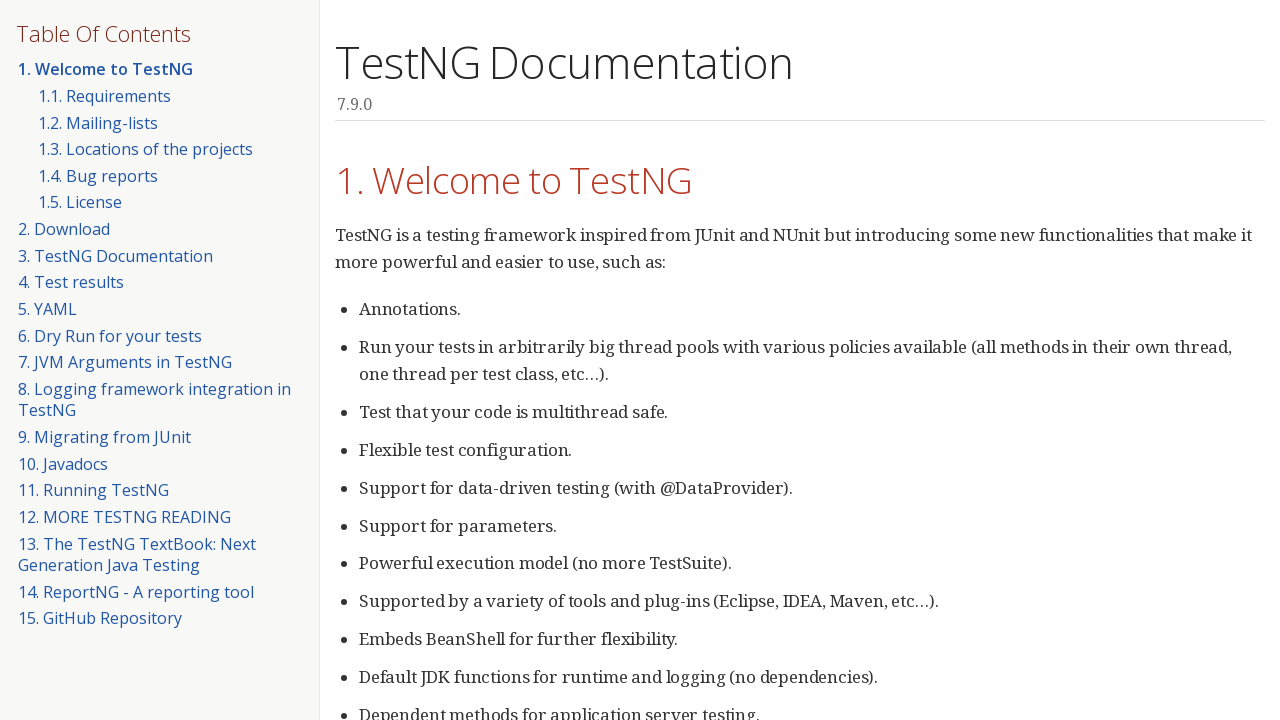

Navigated to TestNG documentation website
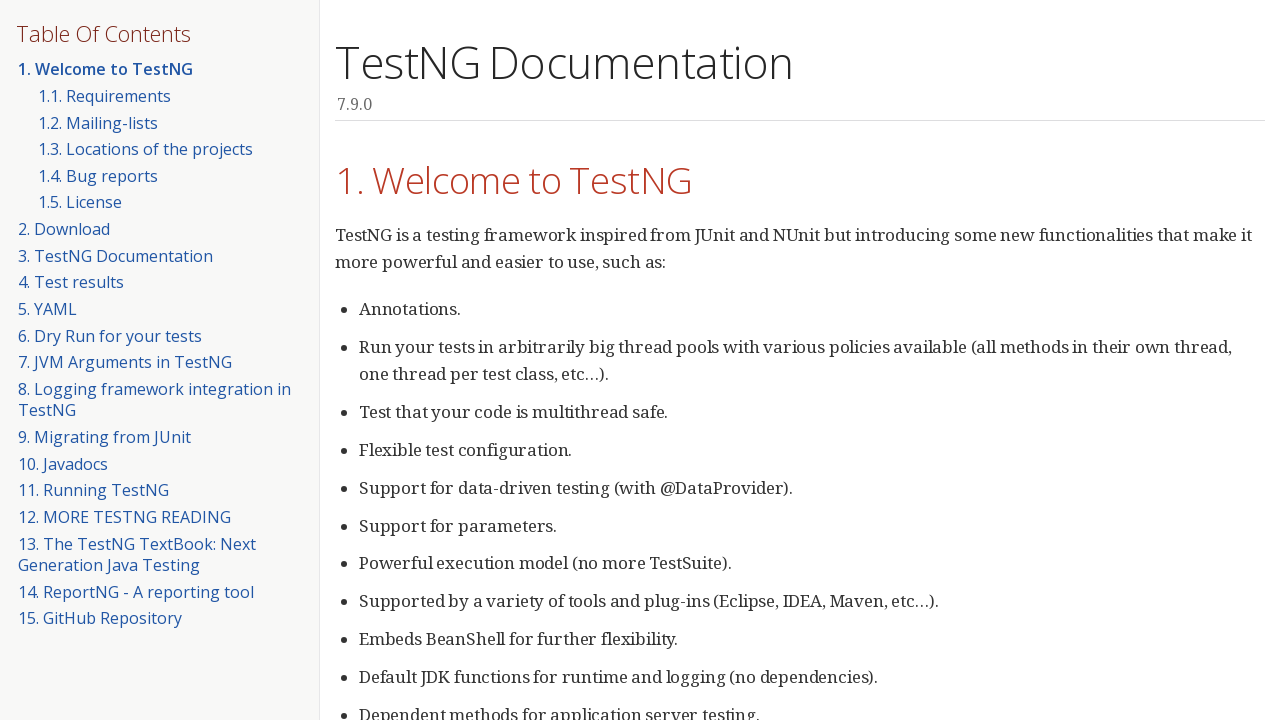

Table of contents became visible
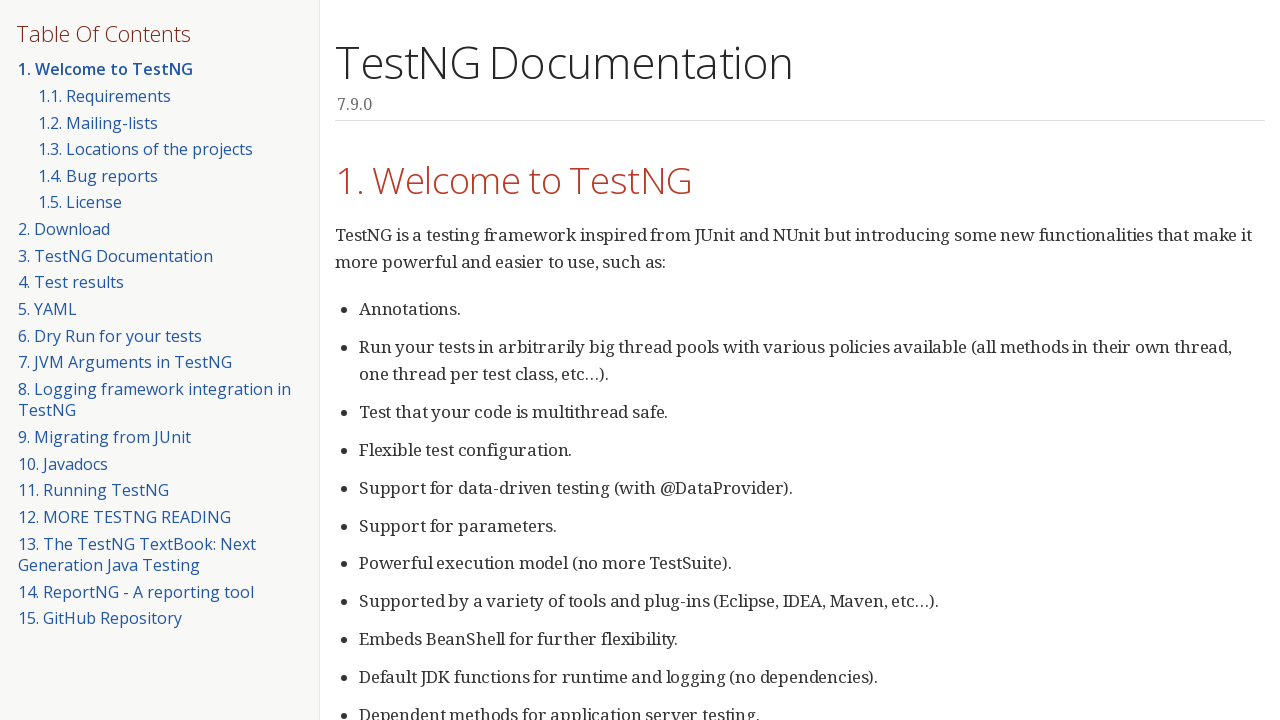

Clicked on the third link in the table of contents at (146, 149) on xpath=//div[@id='toc']//ul//li[3]//a
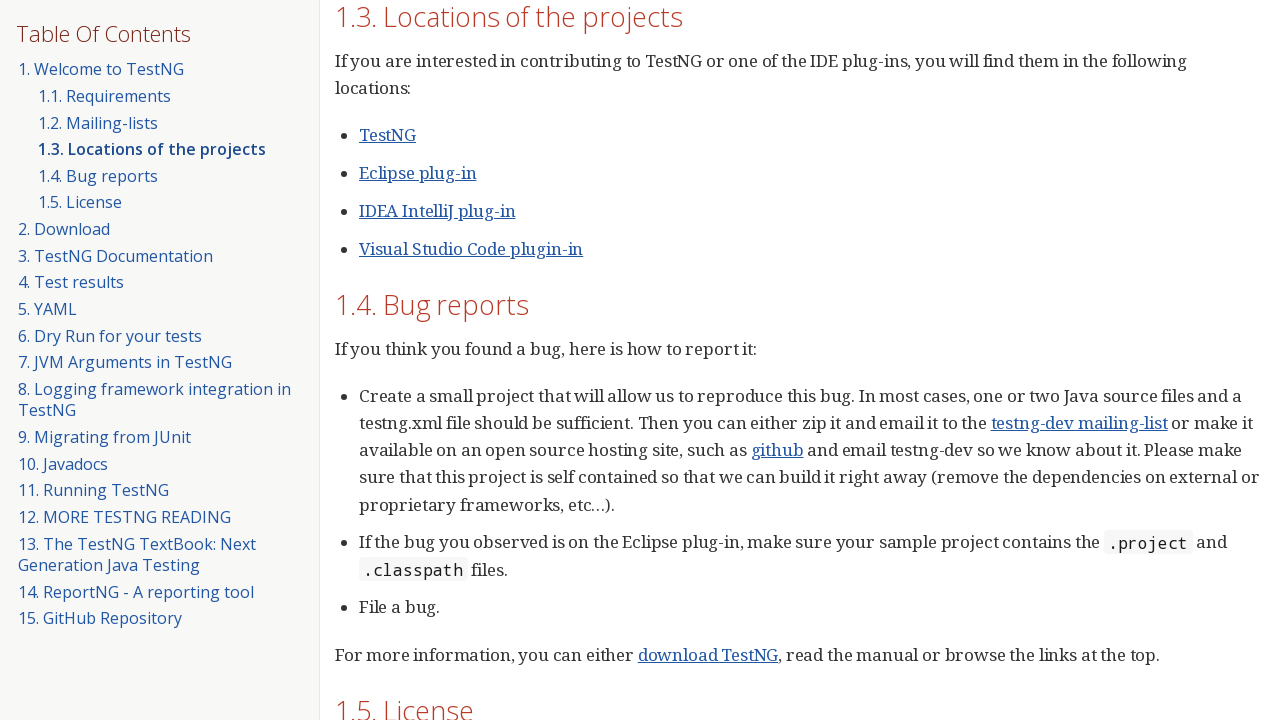

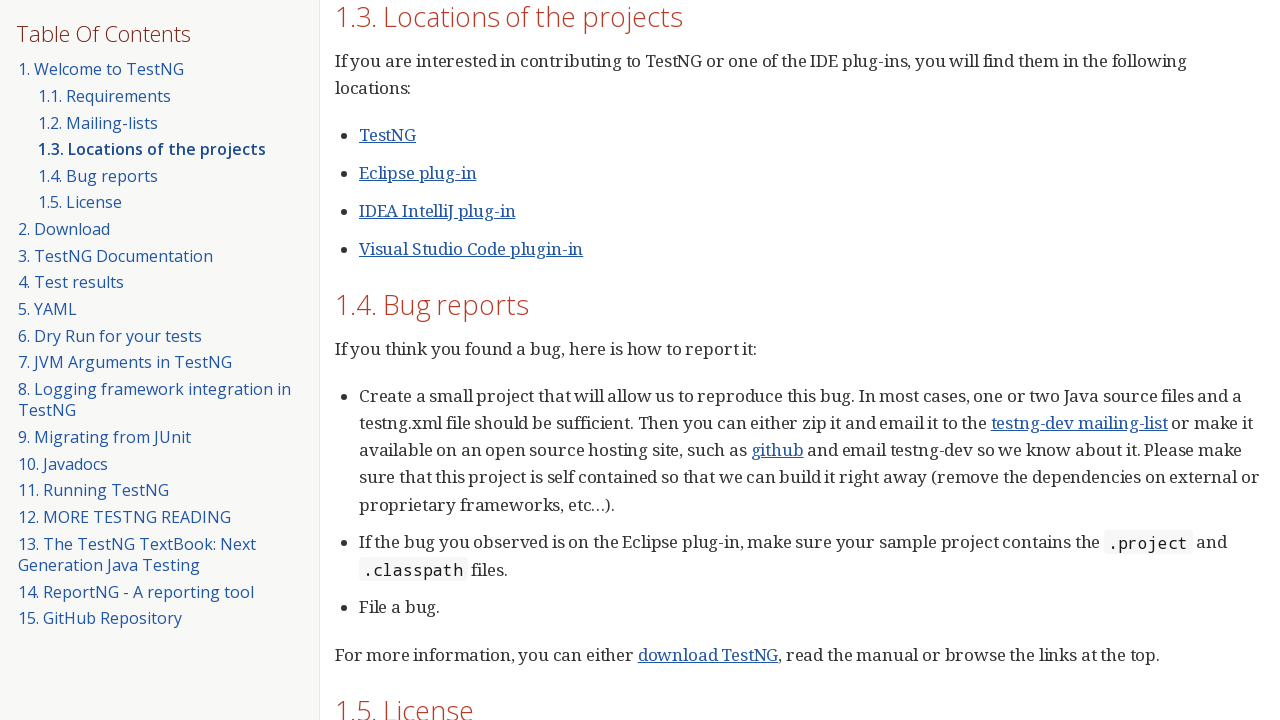